Tests that Clear completed button is hidden when no completed items exist

Starting URL: https://demo.playwright.dev/todomvc

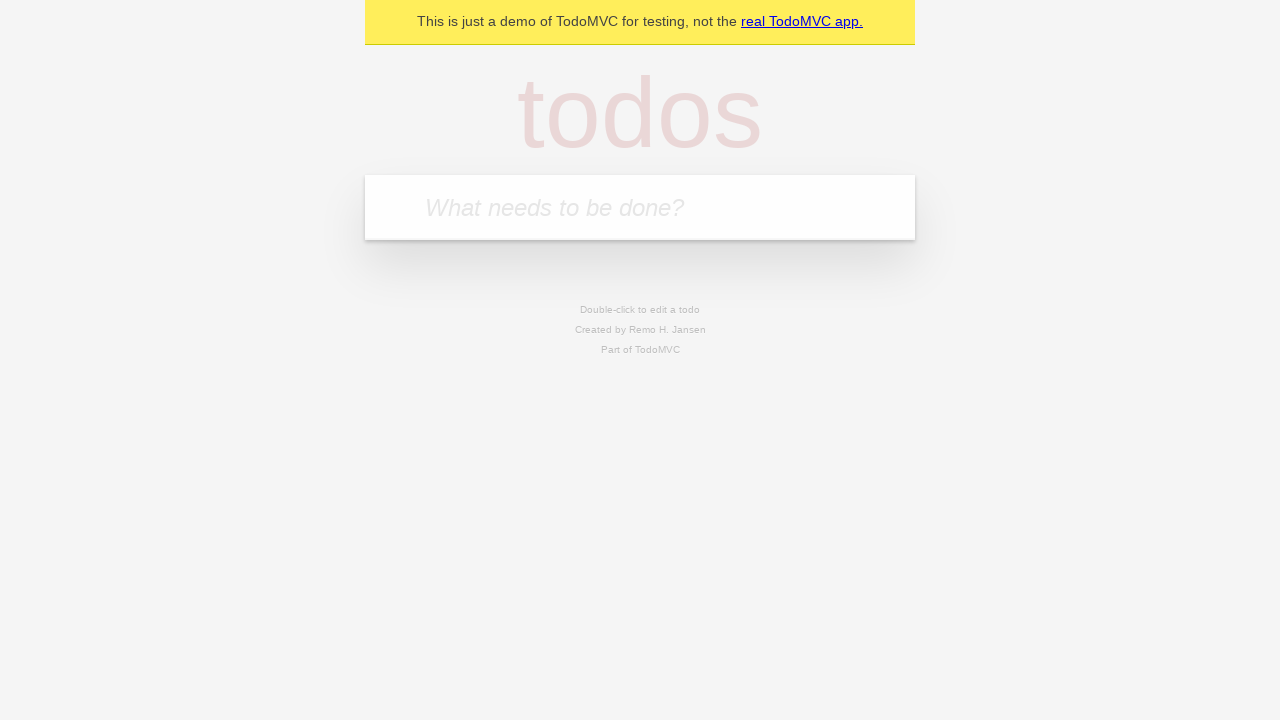

Filled first todo input with 'buy some cheese' on internal:attr=[placeholder="What needs to be done?"i]
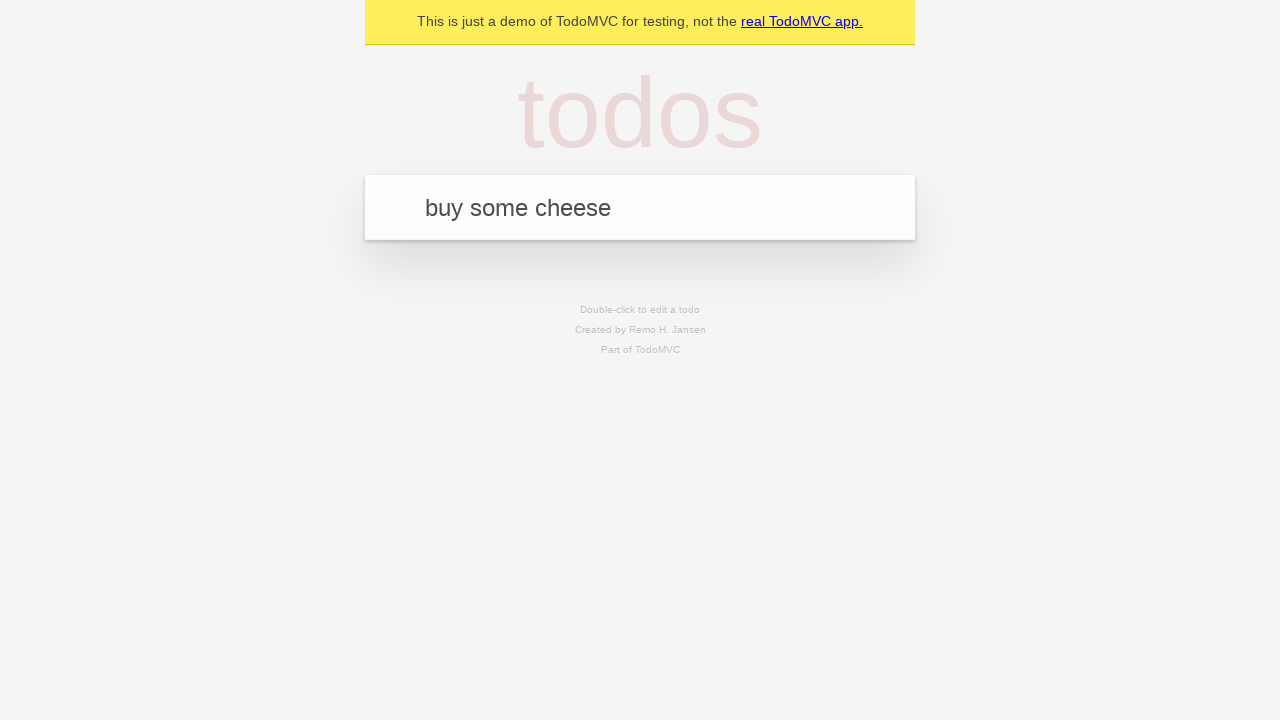

Pressed Enter to create first todo on internal:attr=[placeholder="What needs to be done?"i]
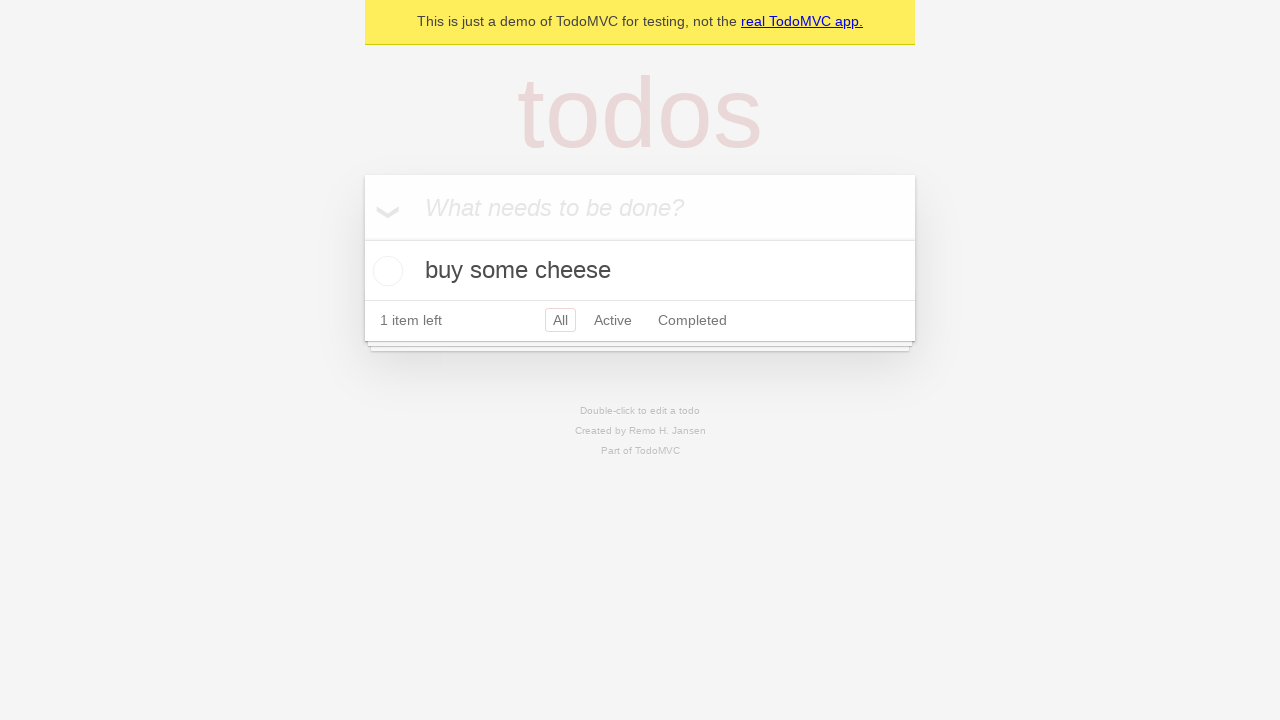

Filled second todo input with 'feed the cat' on internal:attr=[placeholder="What needs to be done?"i]
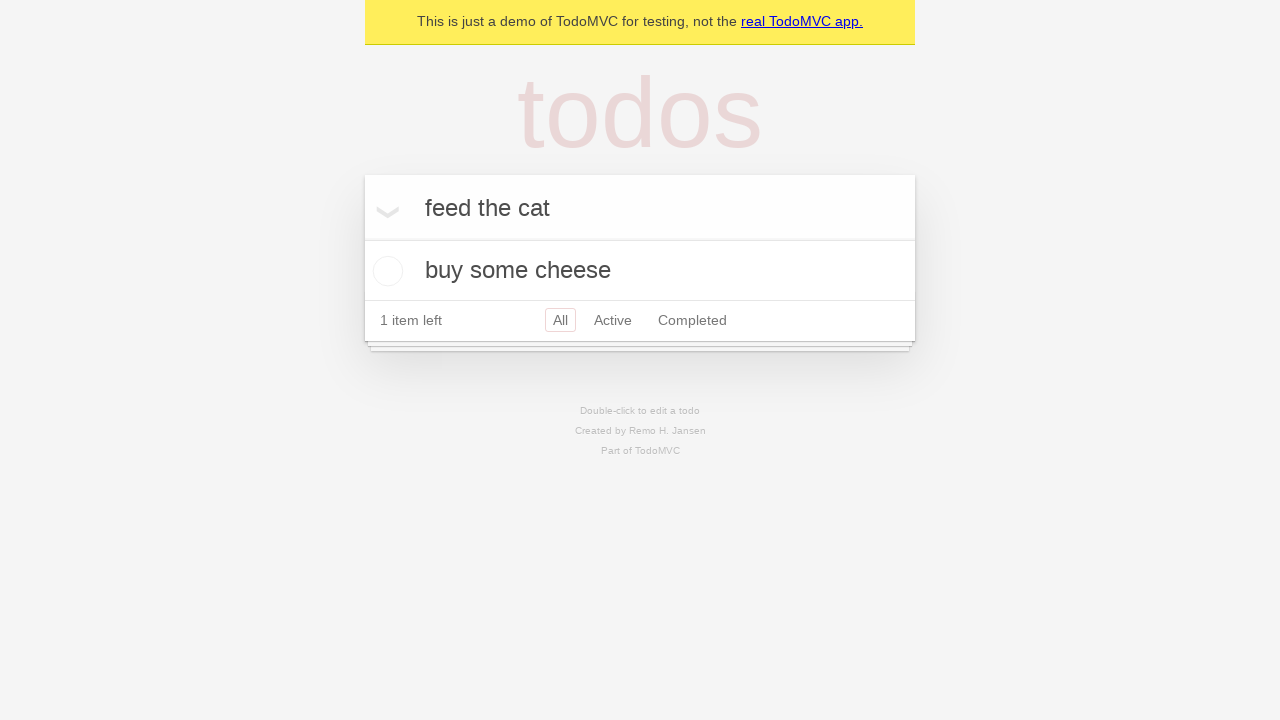

Pressed Enter to create second todo on internal:attr=[placeholder="What needs to be done?"i]
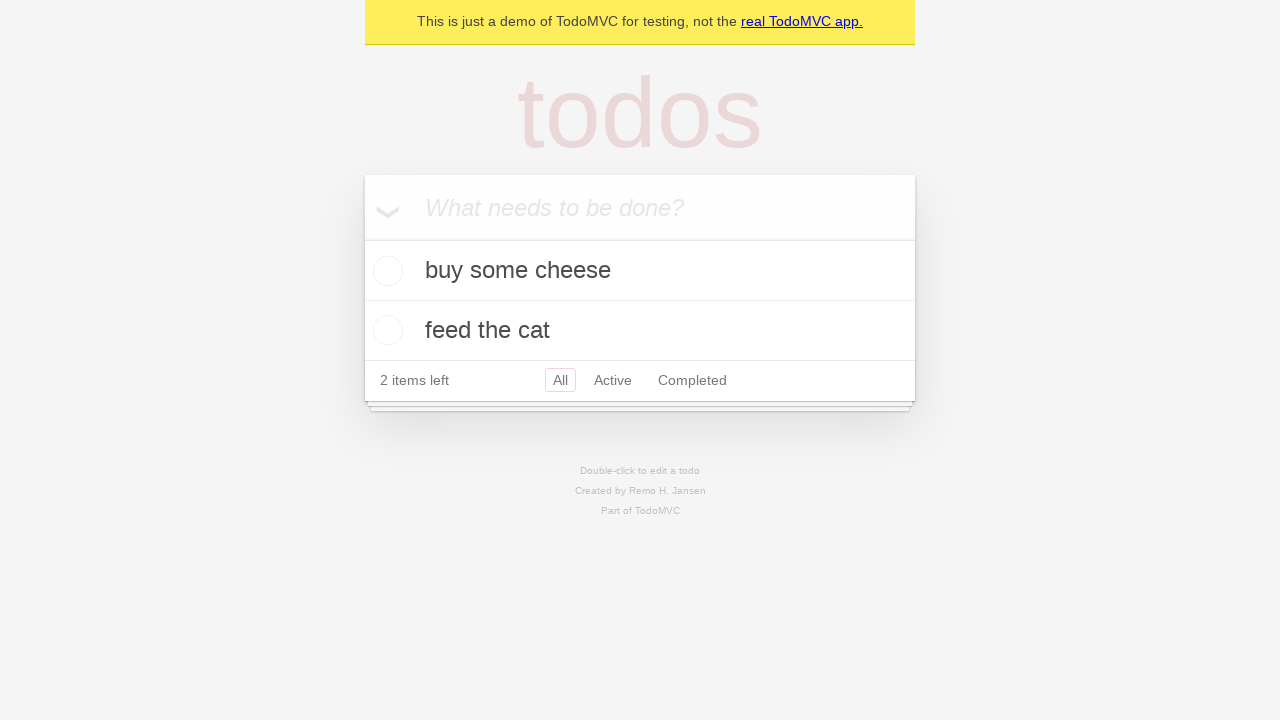

Filled third todo input with 'book a doctors appointment' on internal:attr=[placeholder="What needs to be done?"i]
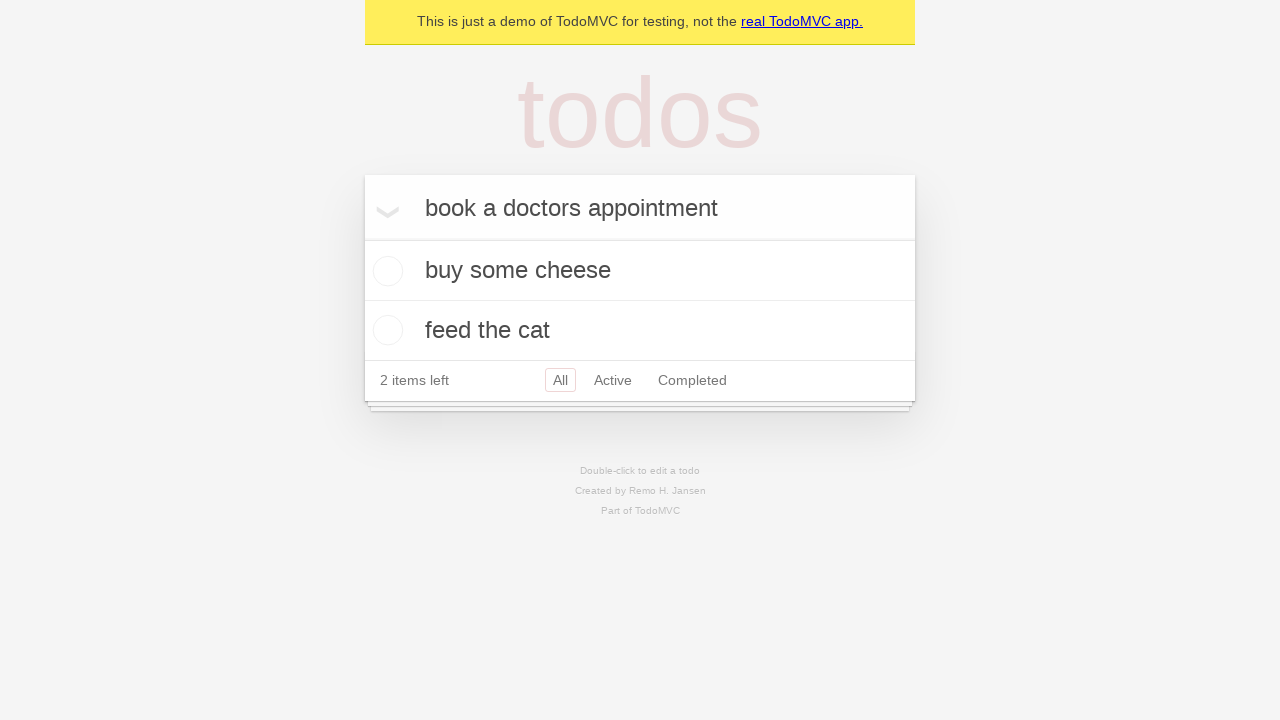

Pressed Enter to create third todo on internal:attr=[placeholder="What needs to be done?"i]
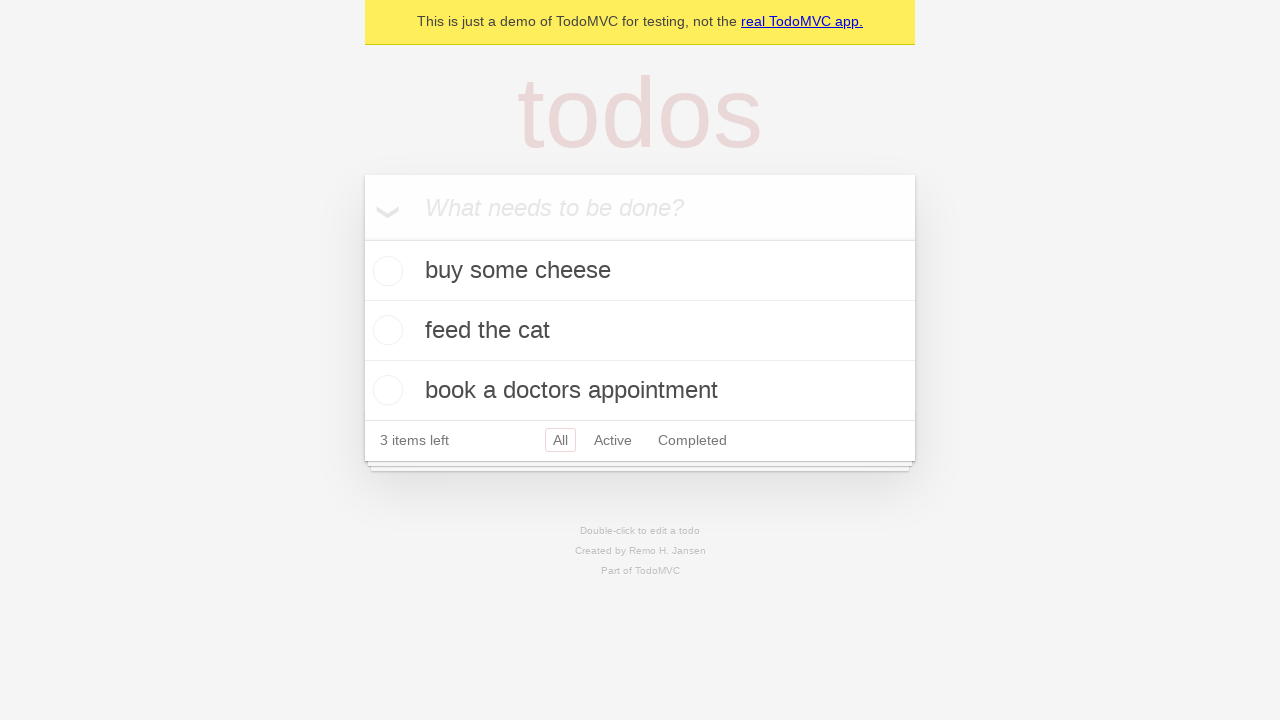

Waited for all 3 todos to be created in localStorage
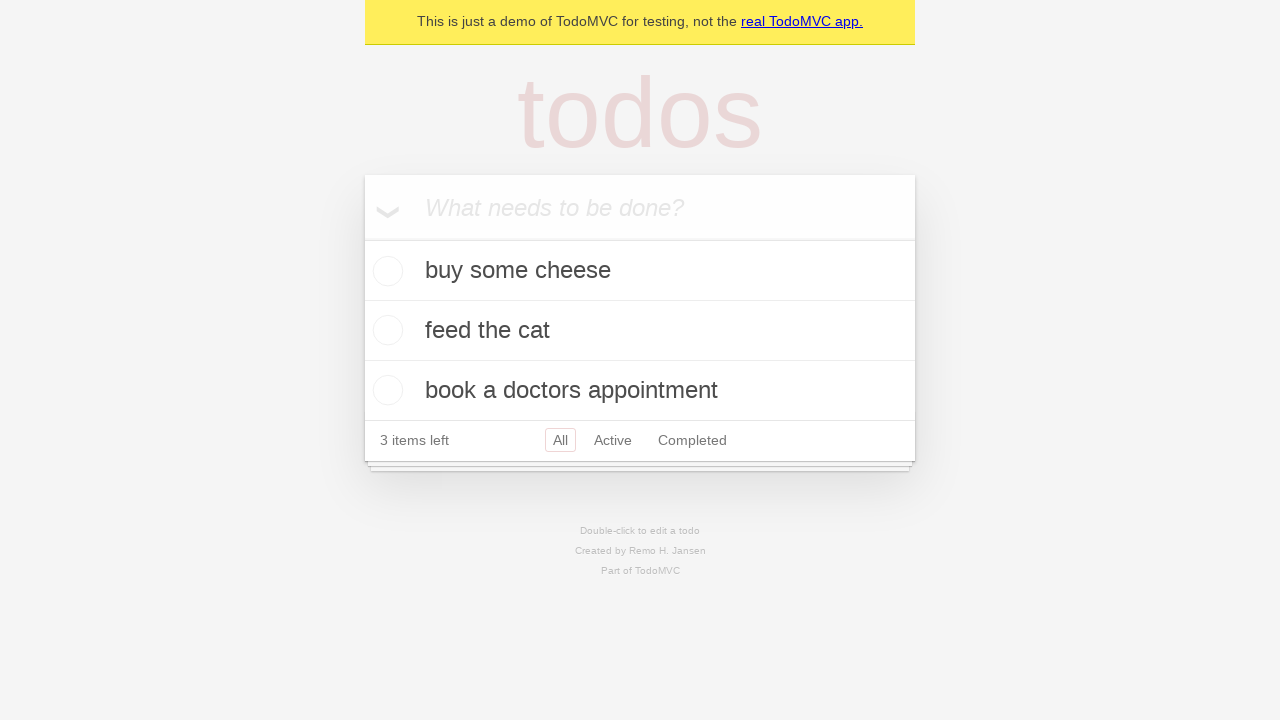

Checked the first todo as completed at (385, 271) on .todo-list li .toggle >> nth=0
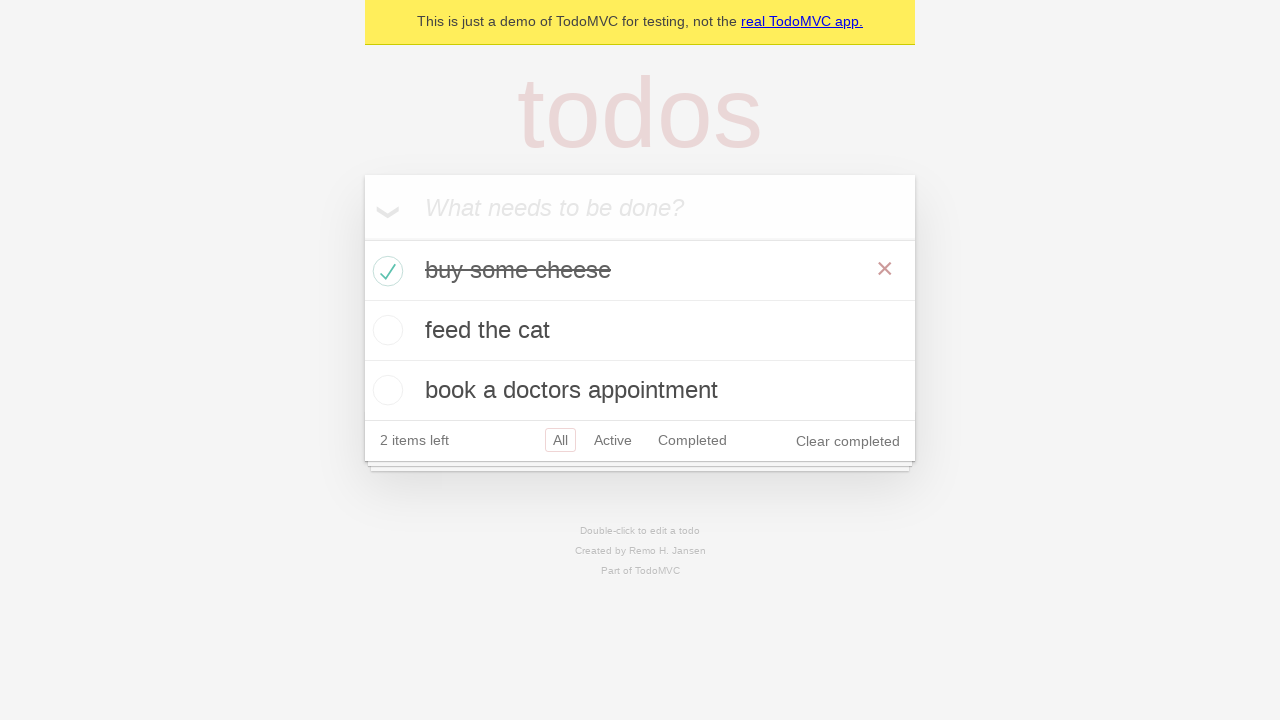

Clicked 'Clear completed' button to remove completed todo at (848, 441) on internal:role=button[name="Clear completed"i]
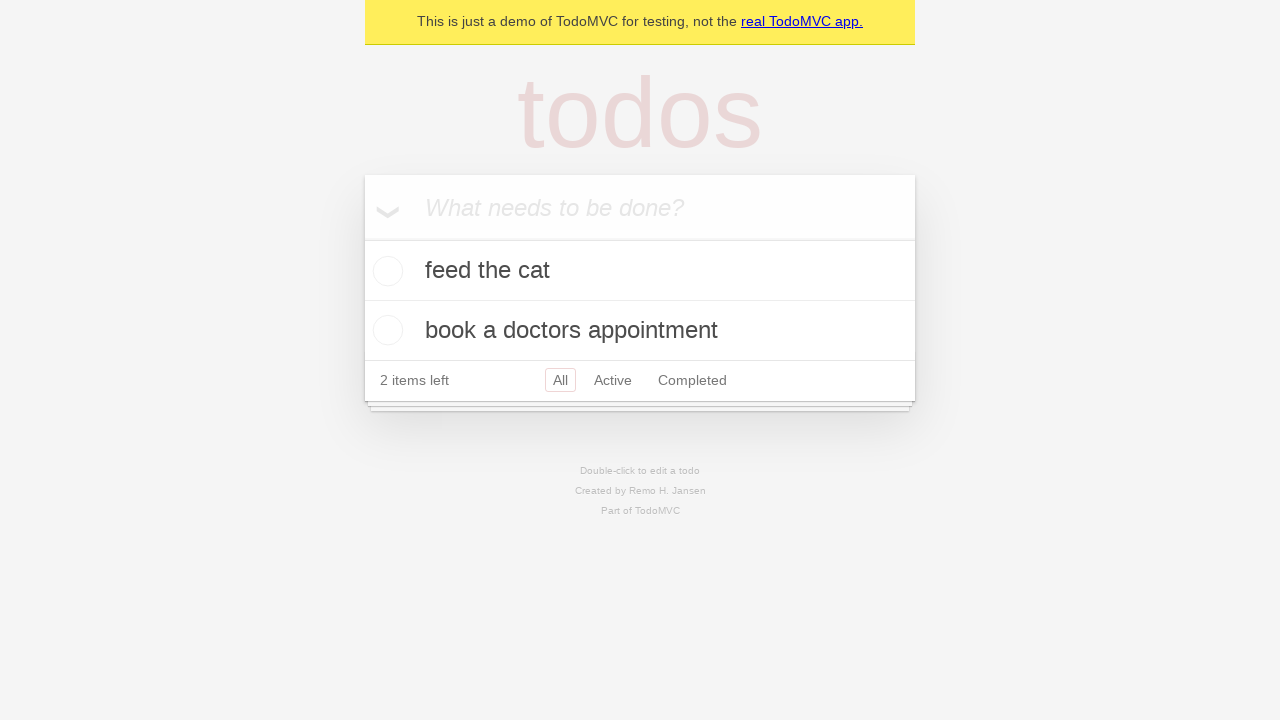

Clear completed button is now hidden (no completed items remain)
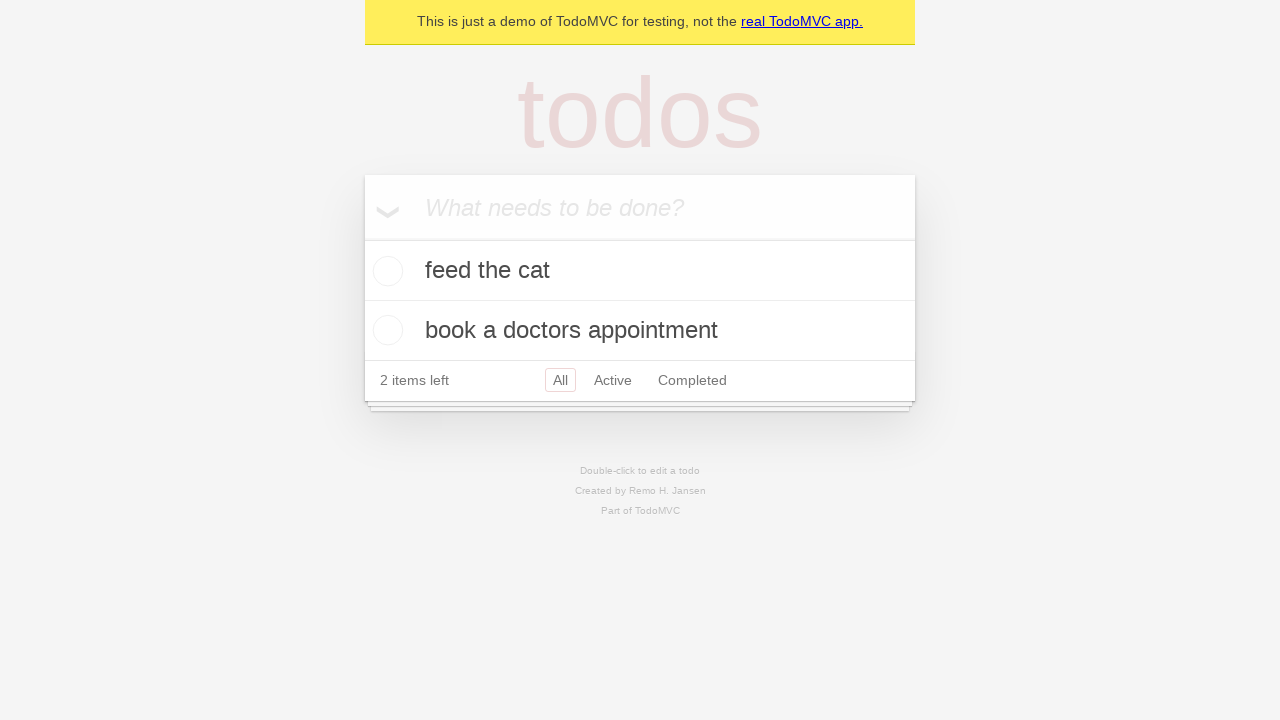

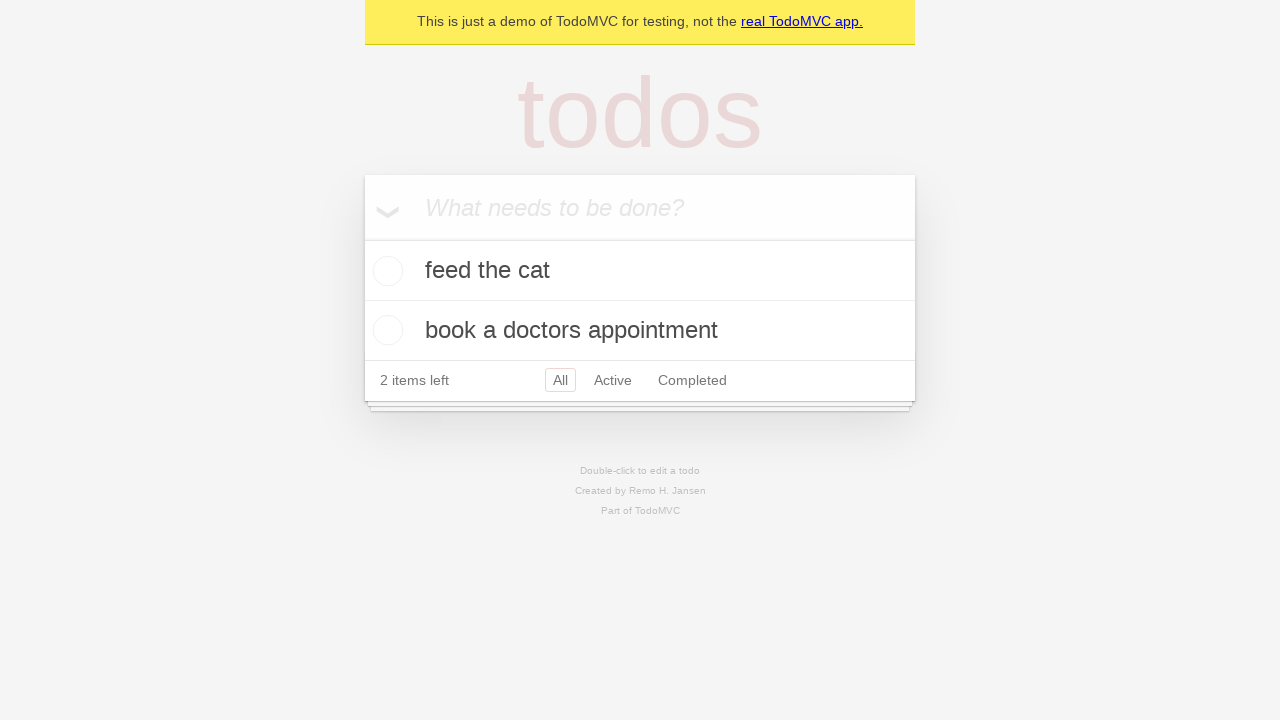